Navigates to the Text Box page, enters a valid email, submits the form, and verifies the output displays the email.

Starting URL: https://demoqa.com/elements

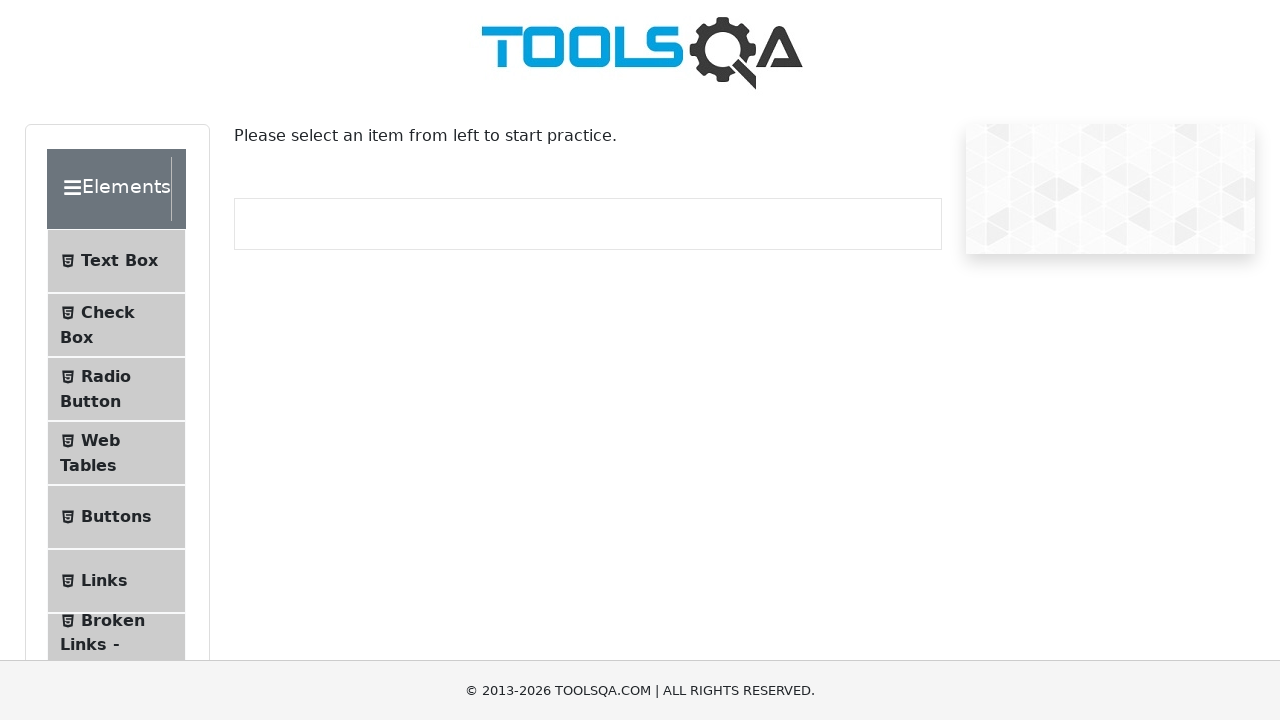

Clicked on Text Box menu item at (119, 261) on internal:text="Text Box"i
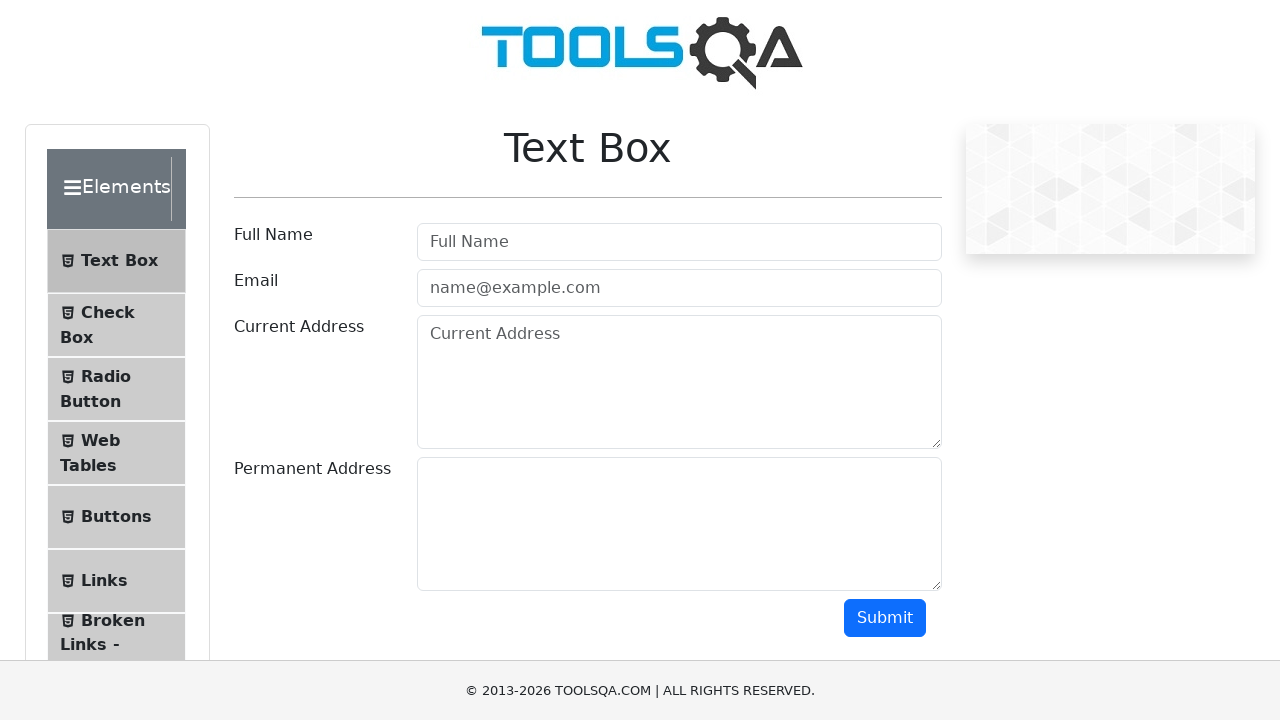

Navigated to Text Box page
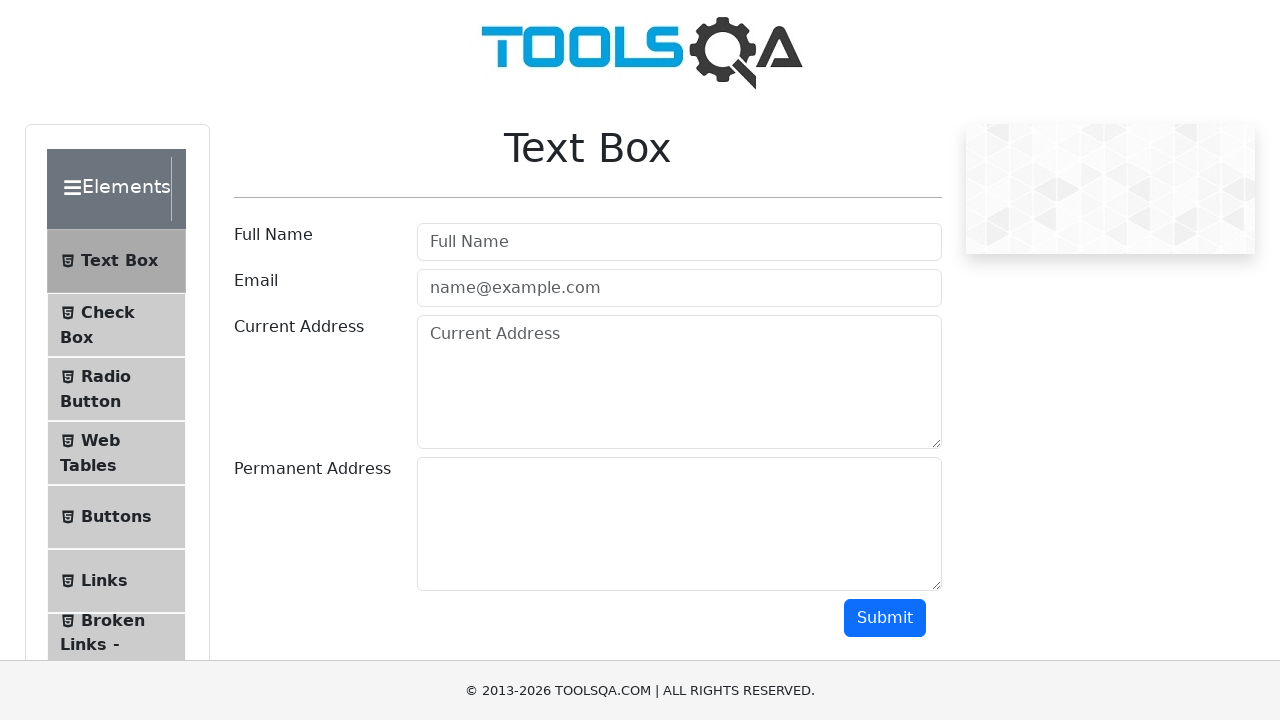

Entered email 'test@test.com' in the email field on internal:attr=[placeholder="name@example.com"i]
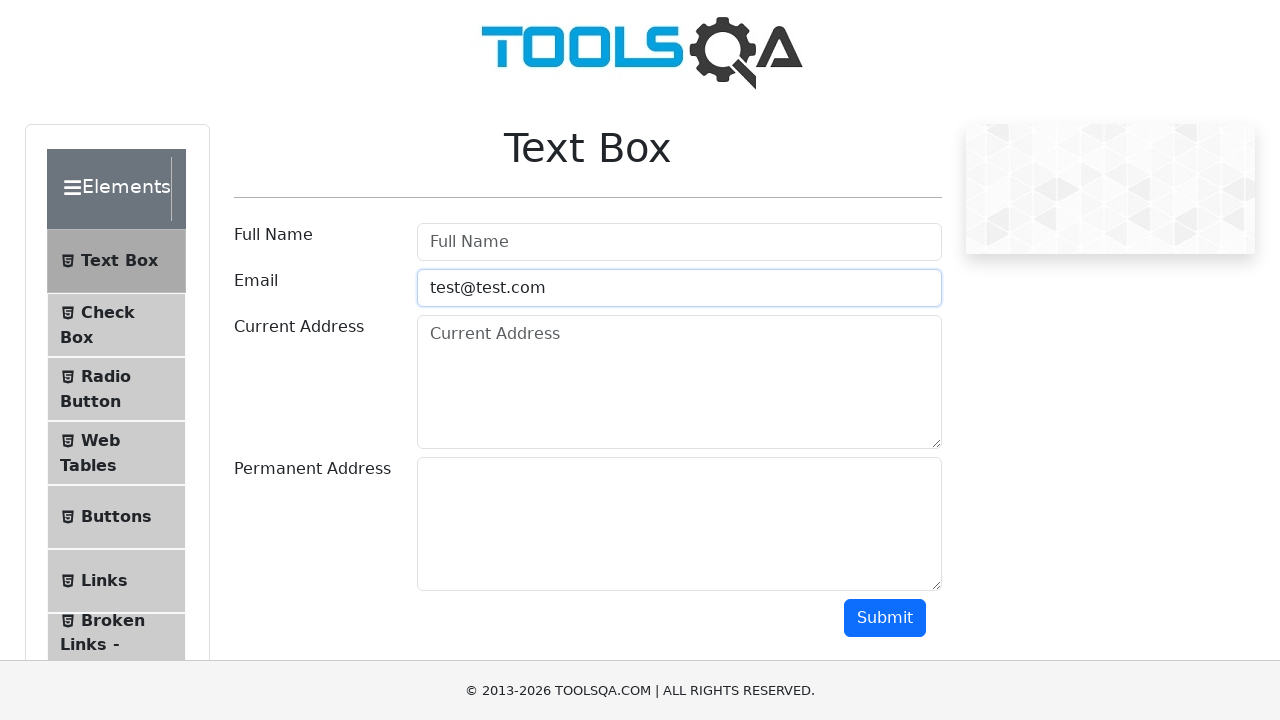

Clicked Submit button at (885, 618) on internal:role=button[name="Submit"i]
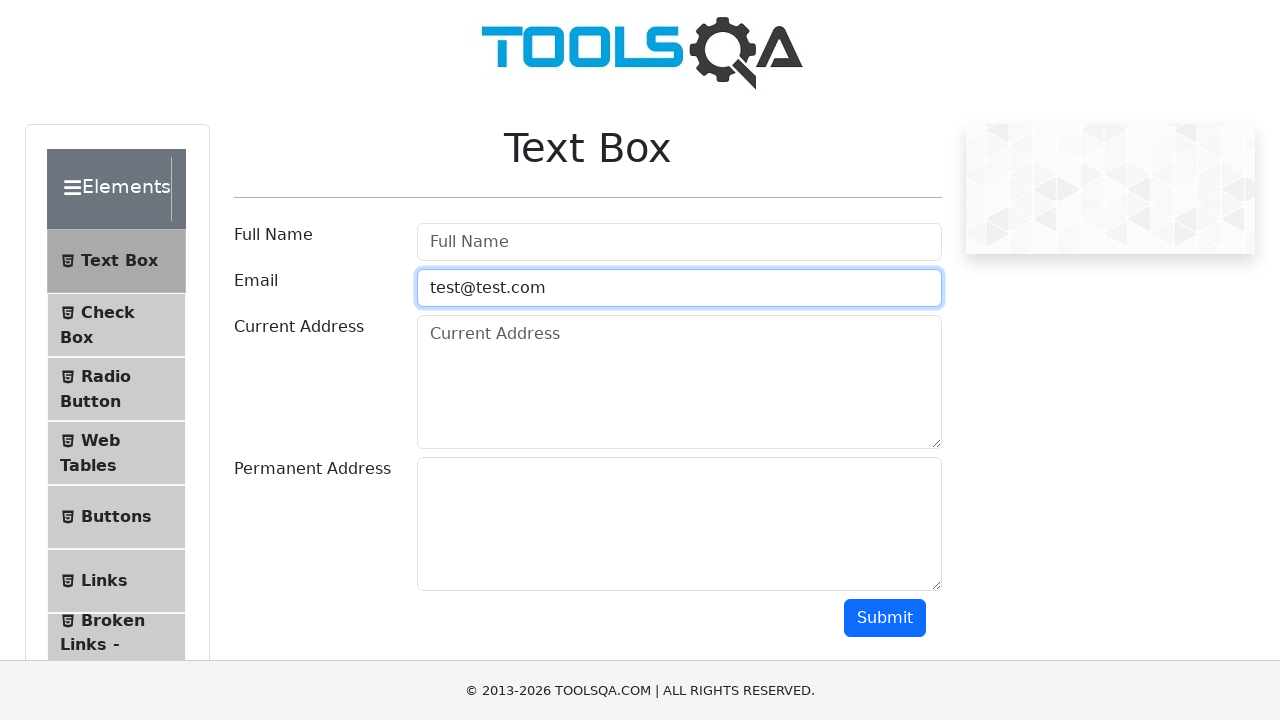

Verified email output is displayed with correct value 'Email:test@test.com'
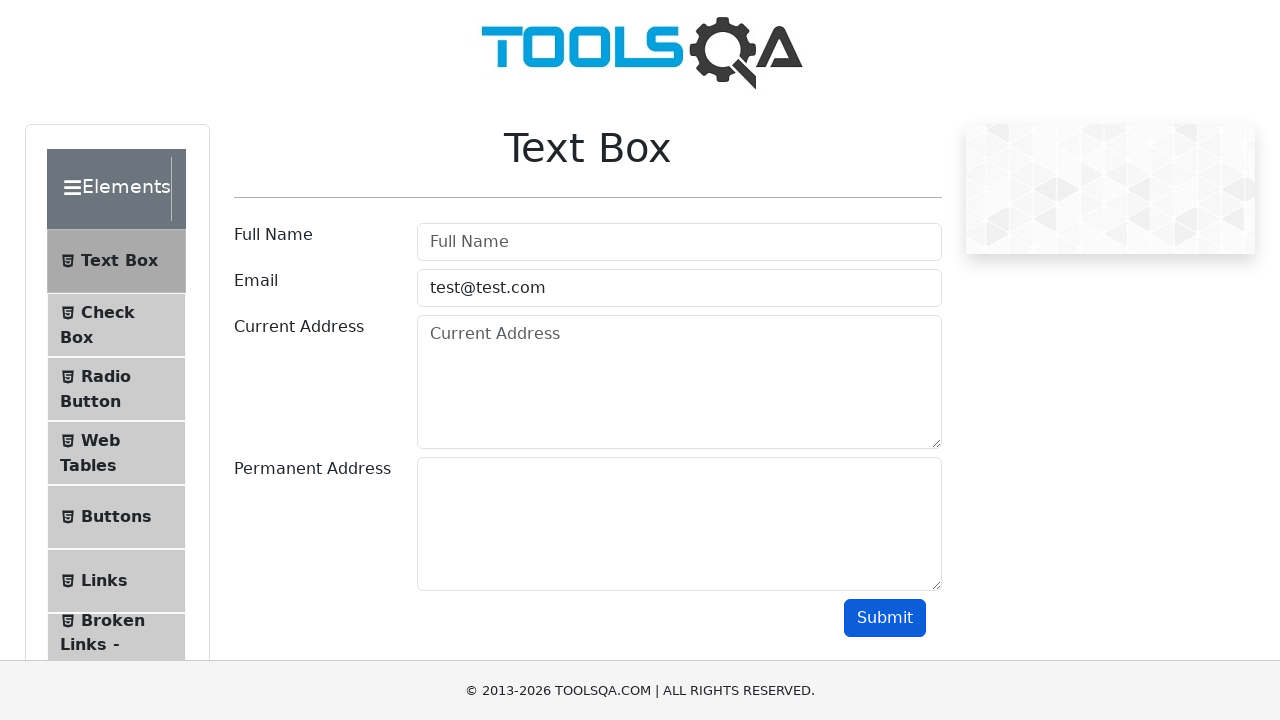

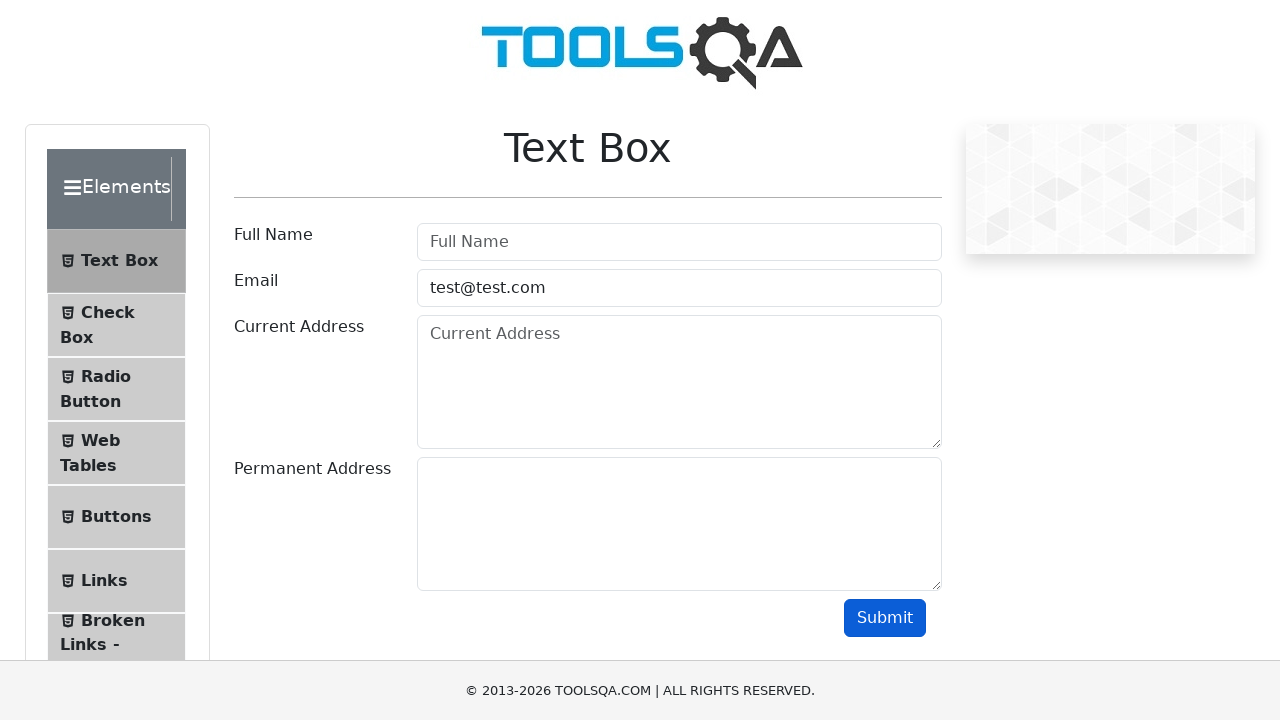